Tests browser navigation functionality by visiting PyPI selenium page, navigating to ChromeDriver downloads, and testing back/forward/refresh actions

Starting URL: https://pypi.org/project/selenium/

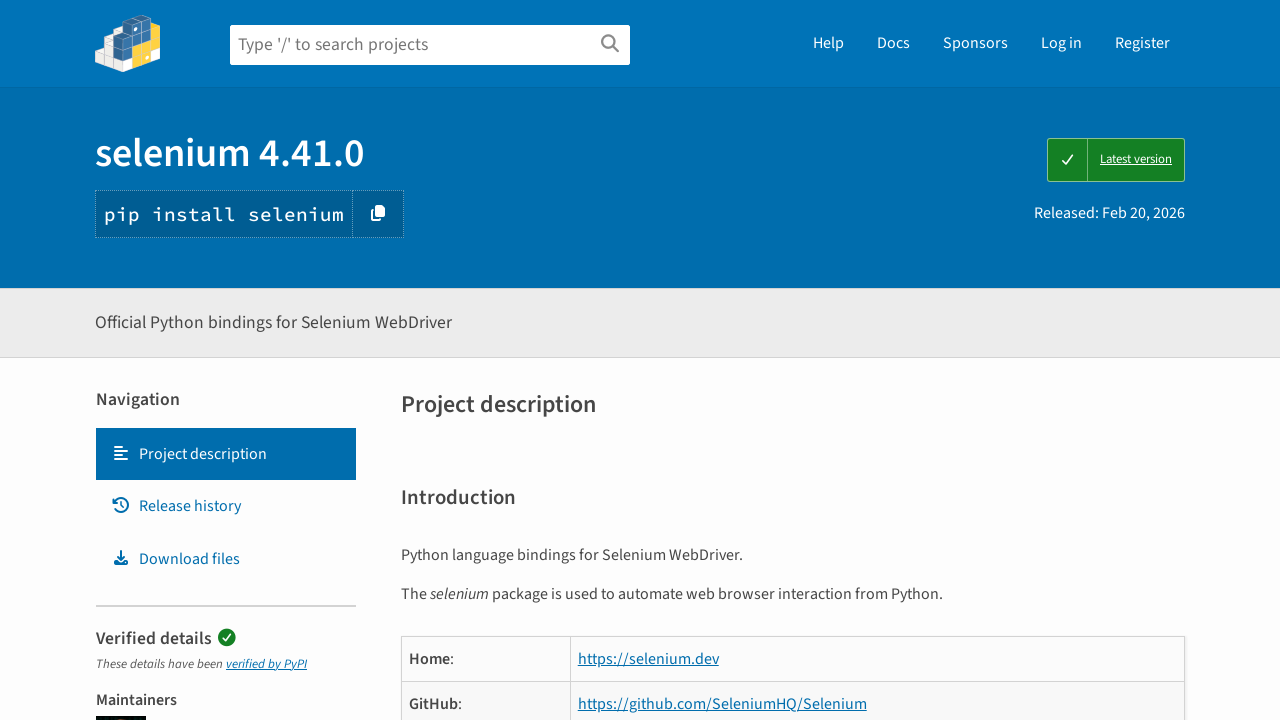

Retrieved and printed page title
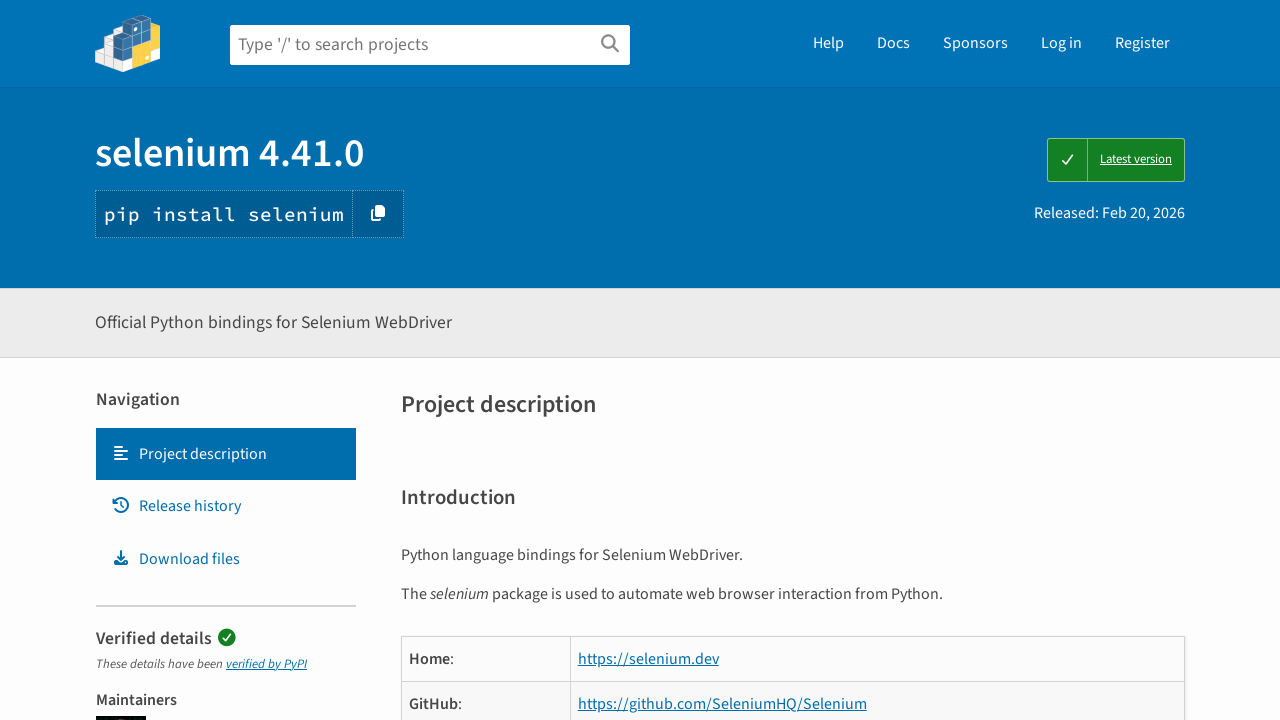

Retrieved and printed current page URL
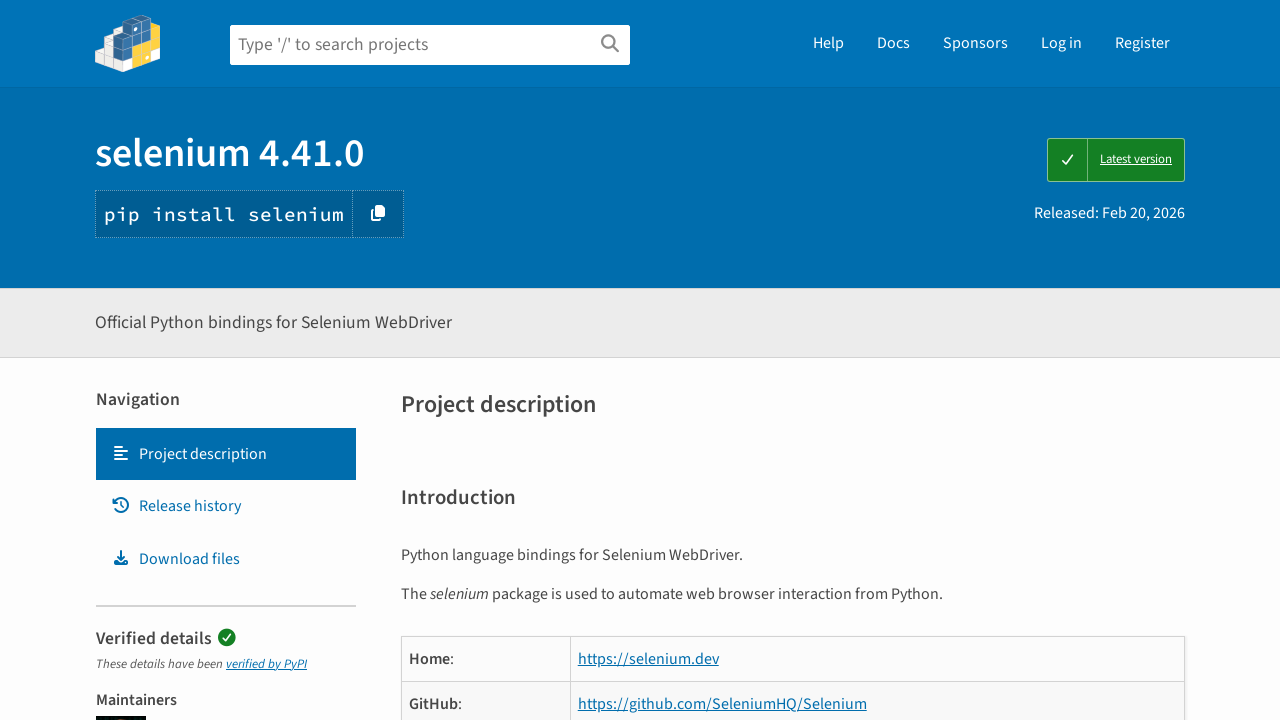

Set viewport to 1920x1080
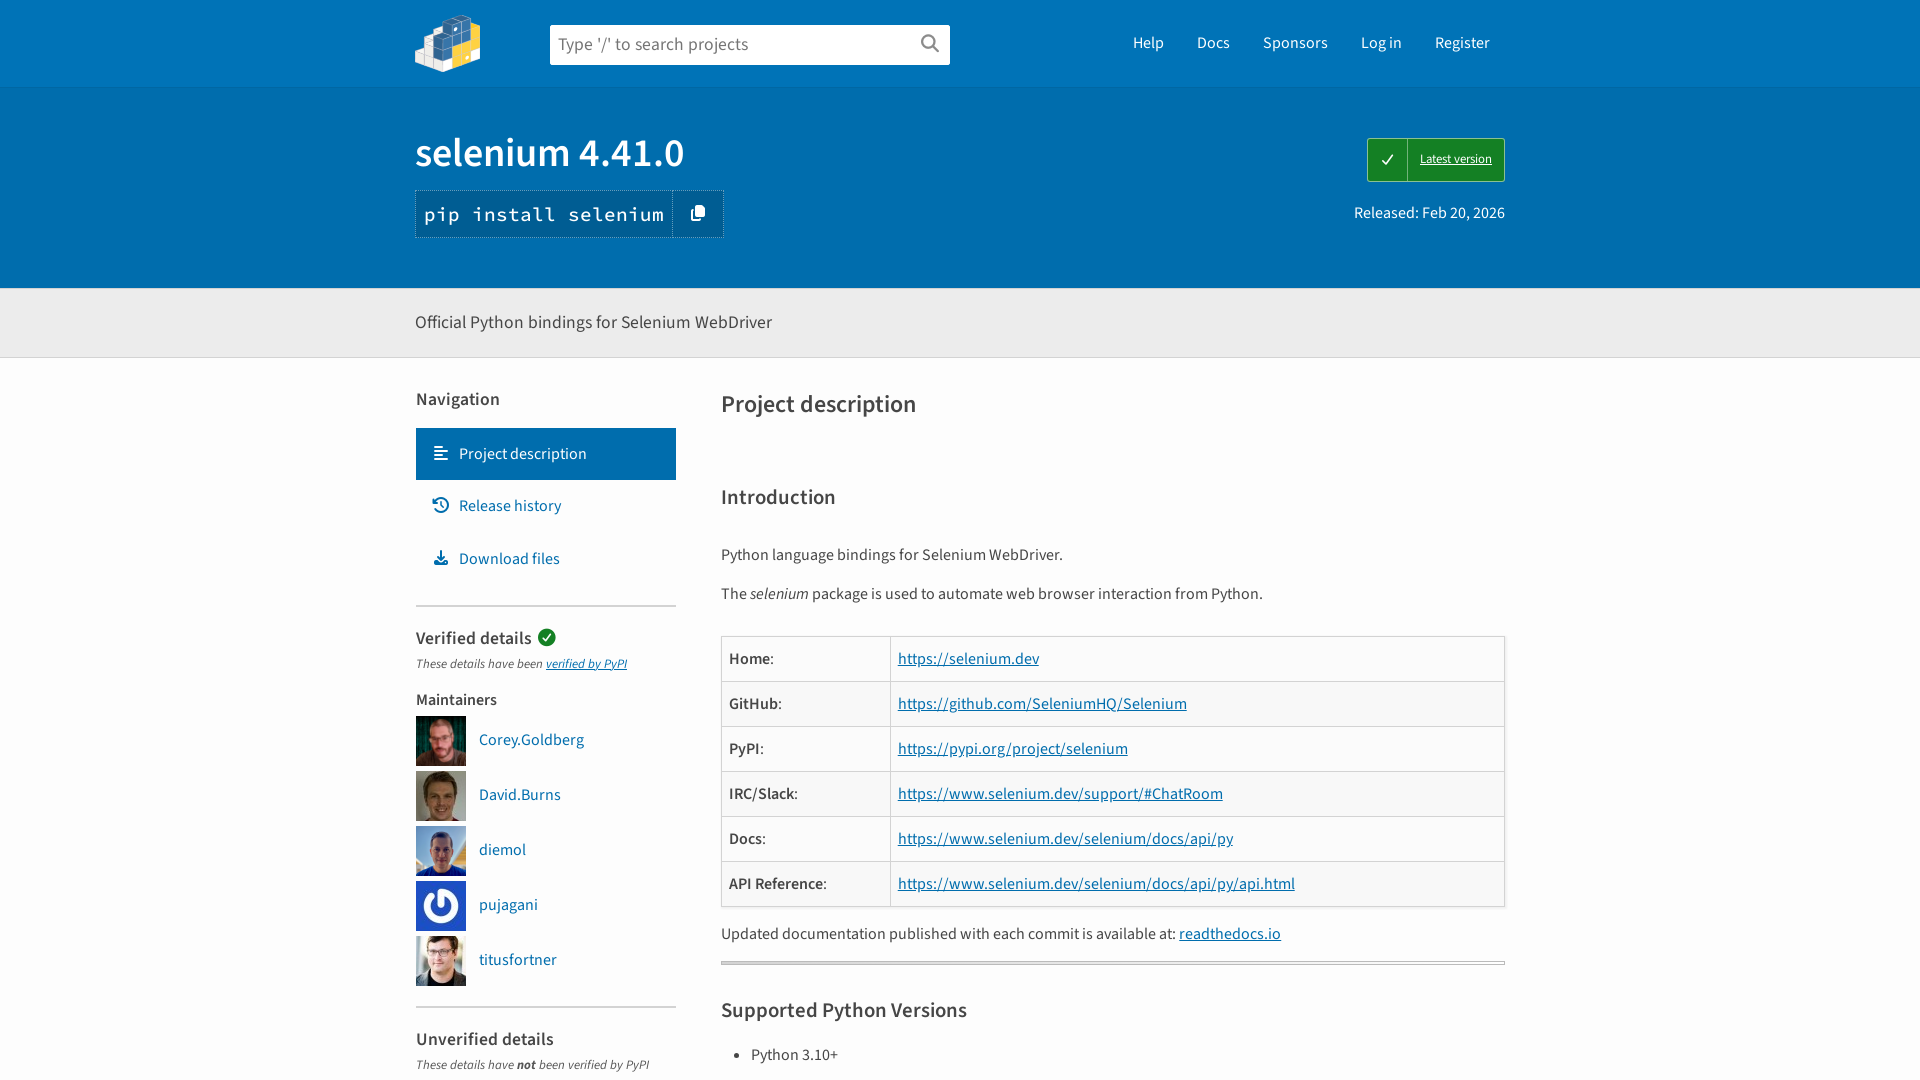

Cleared all cookies from context
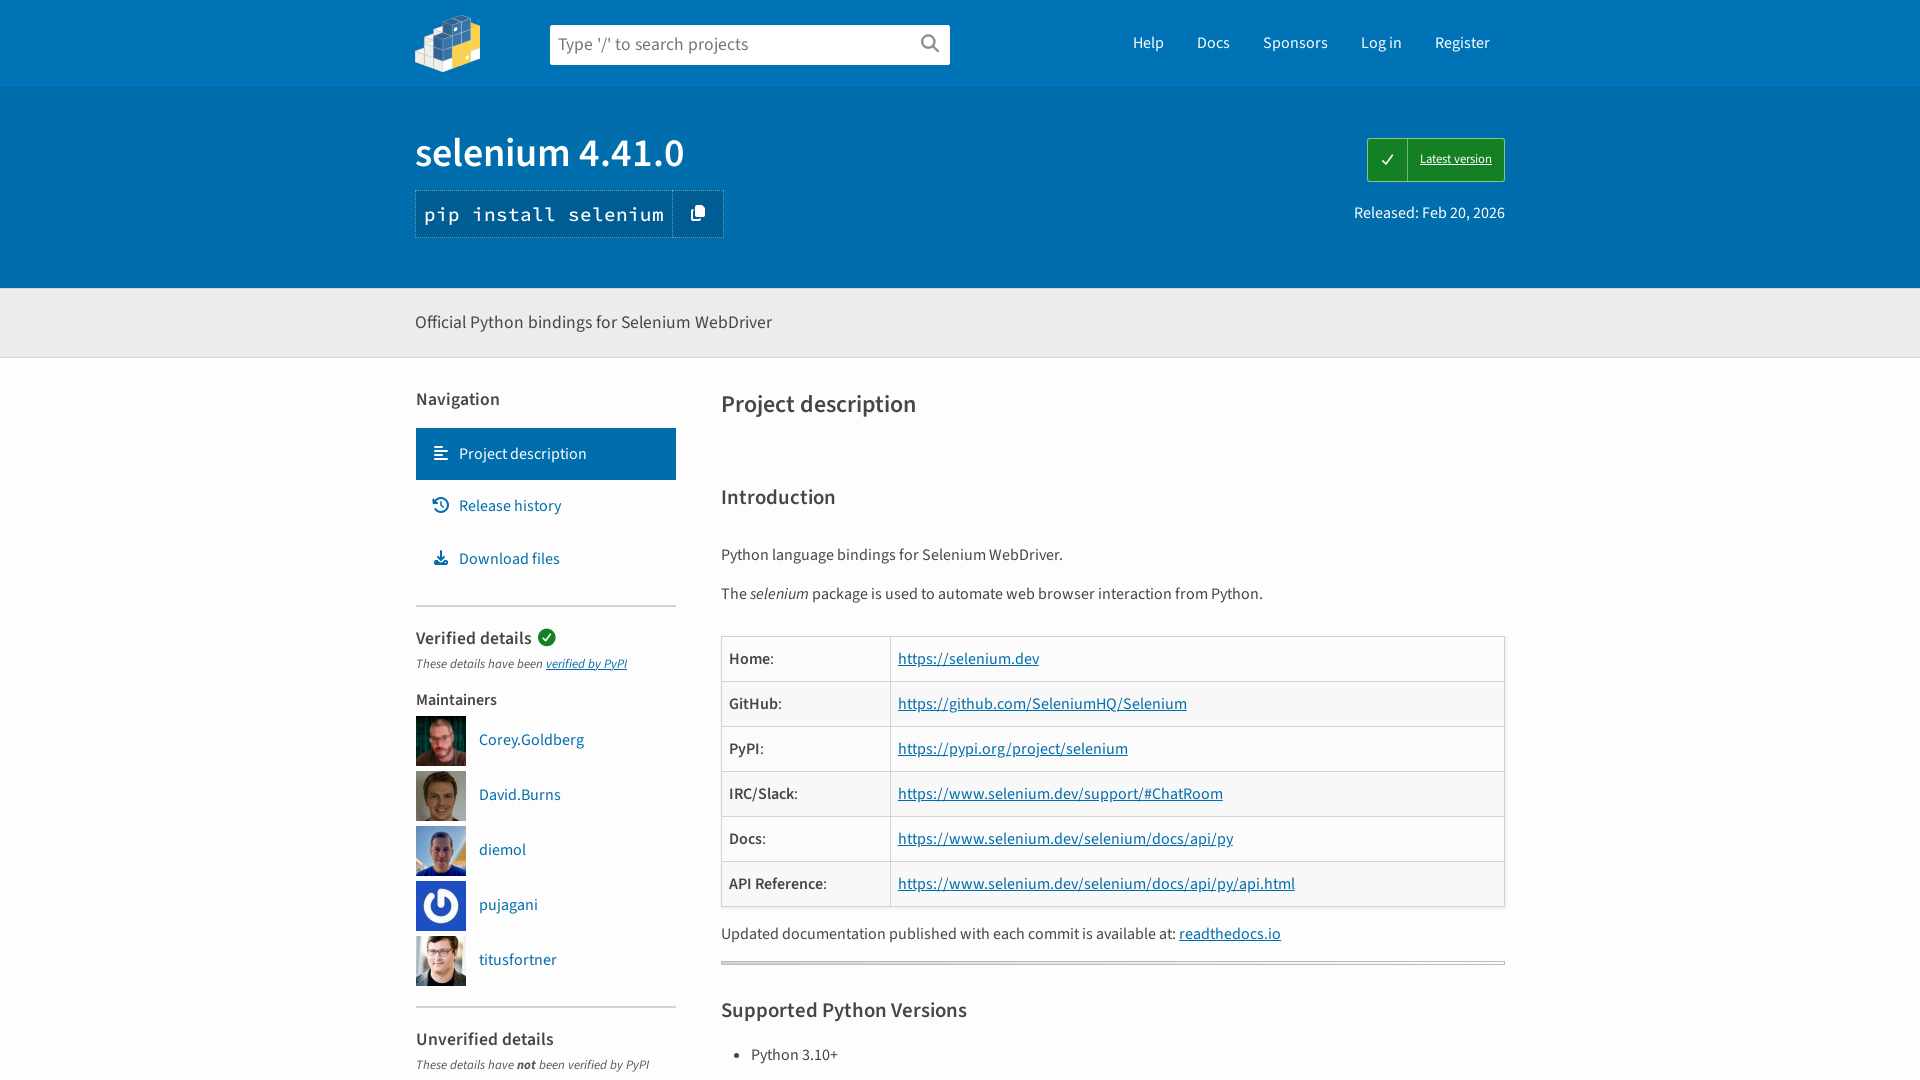

Navigated to ChromeDriver downloads page
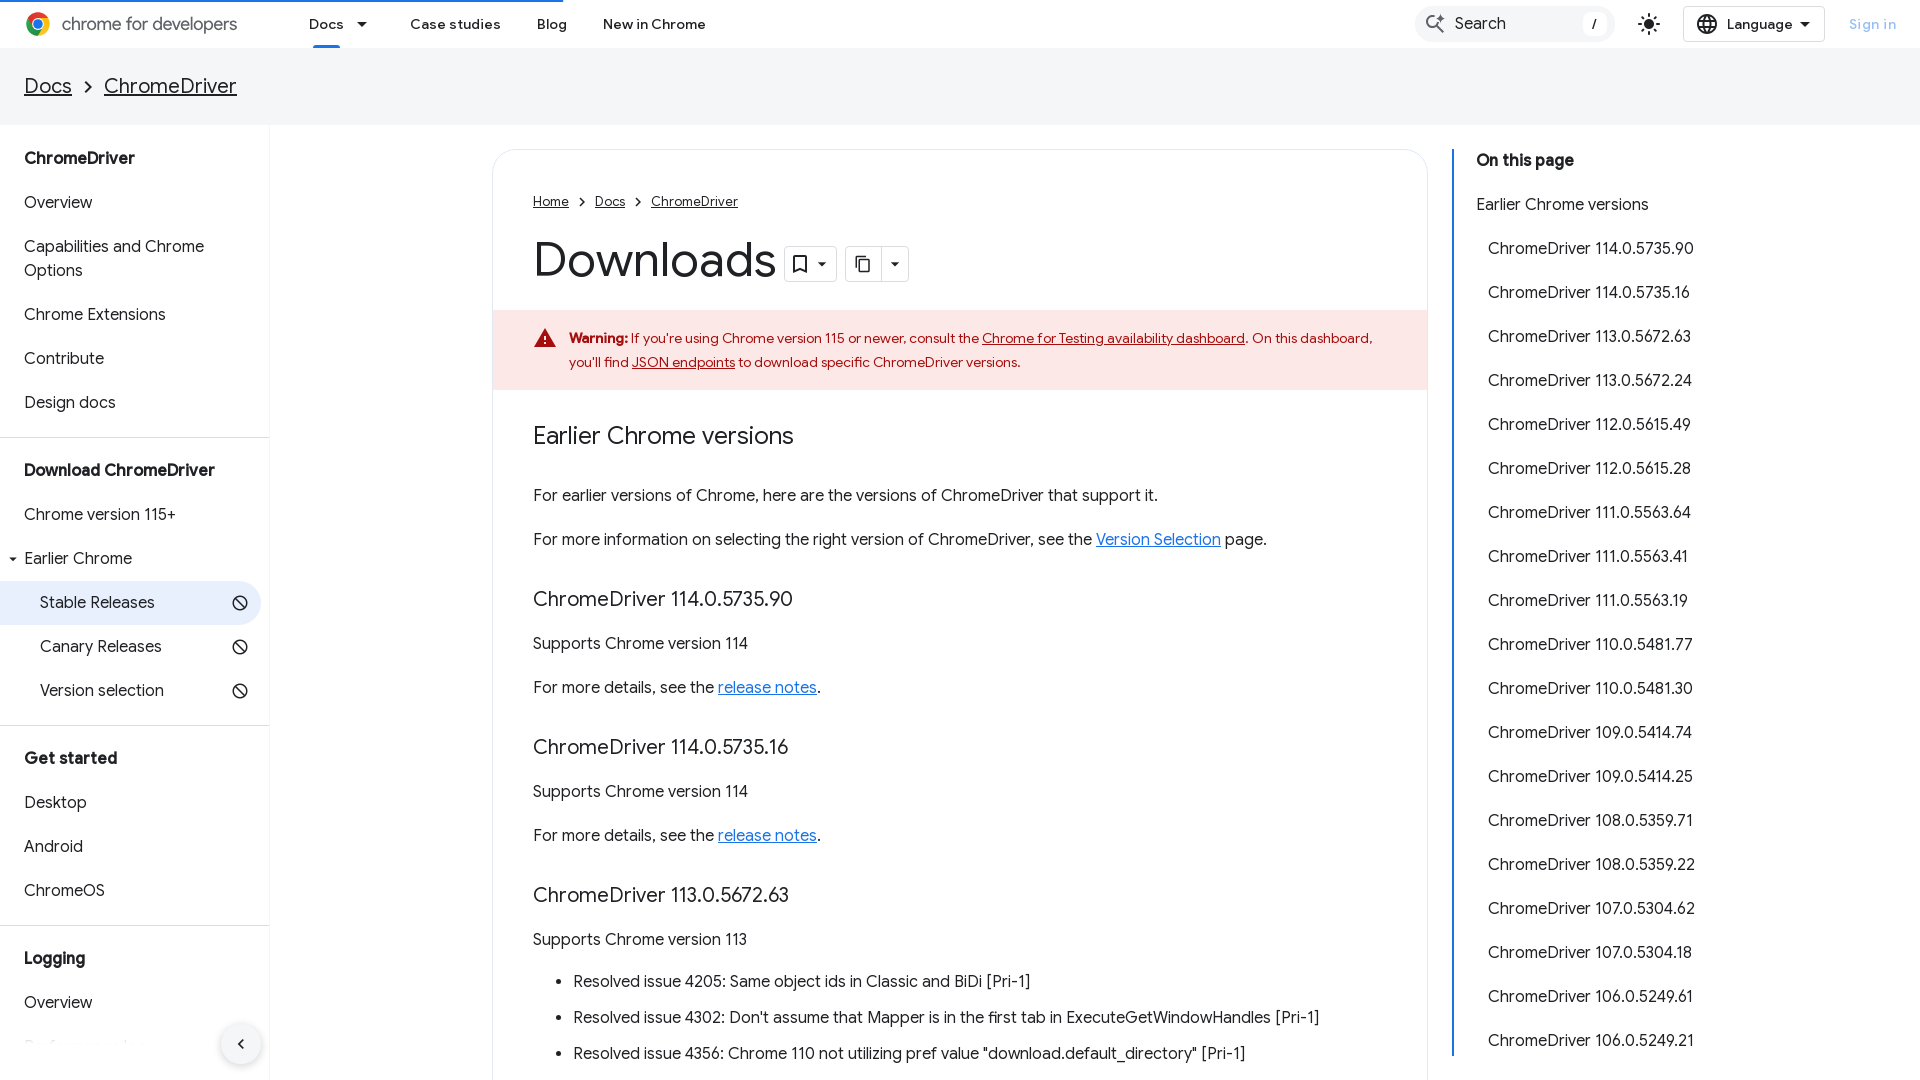

Navigated back to PyPI selenium page
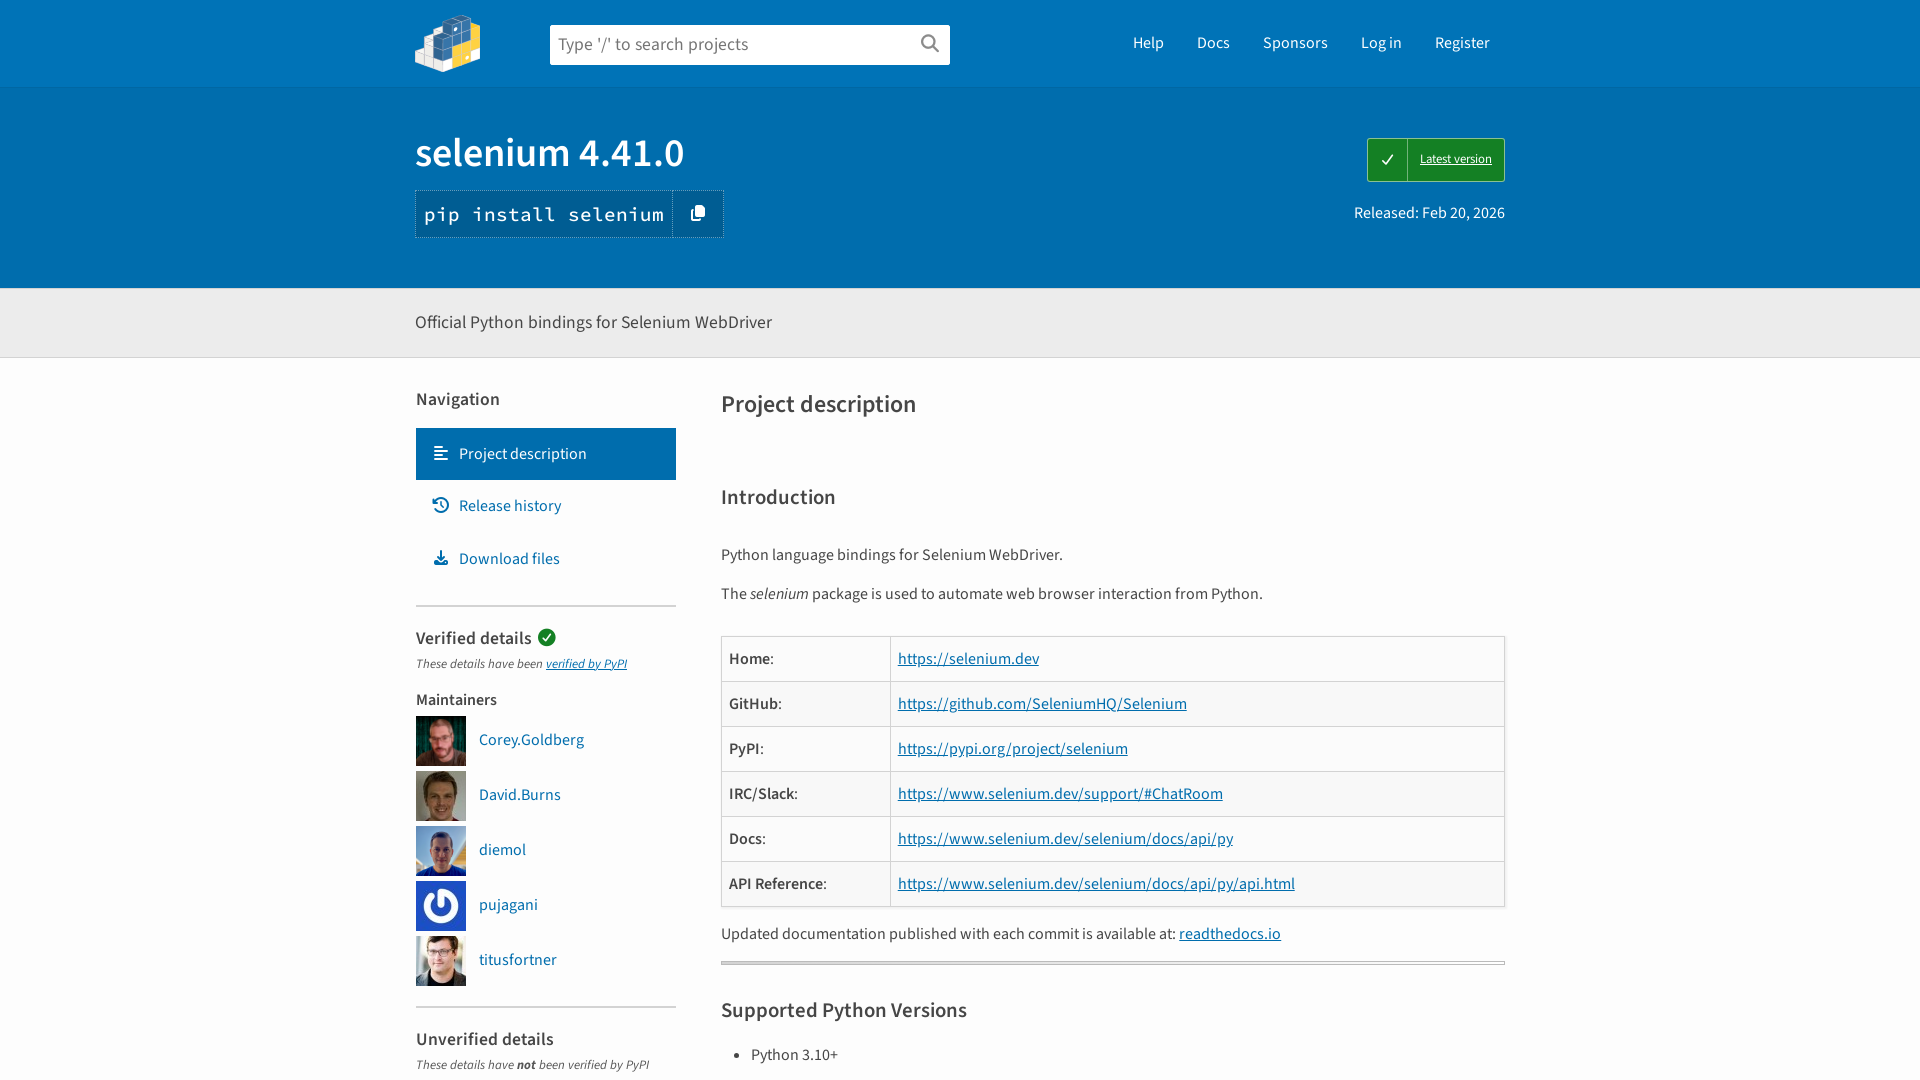

Navigated forward to ChromeDriver downloads page
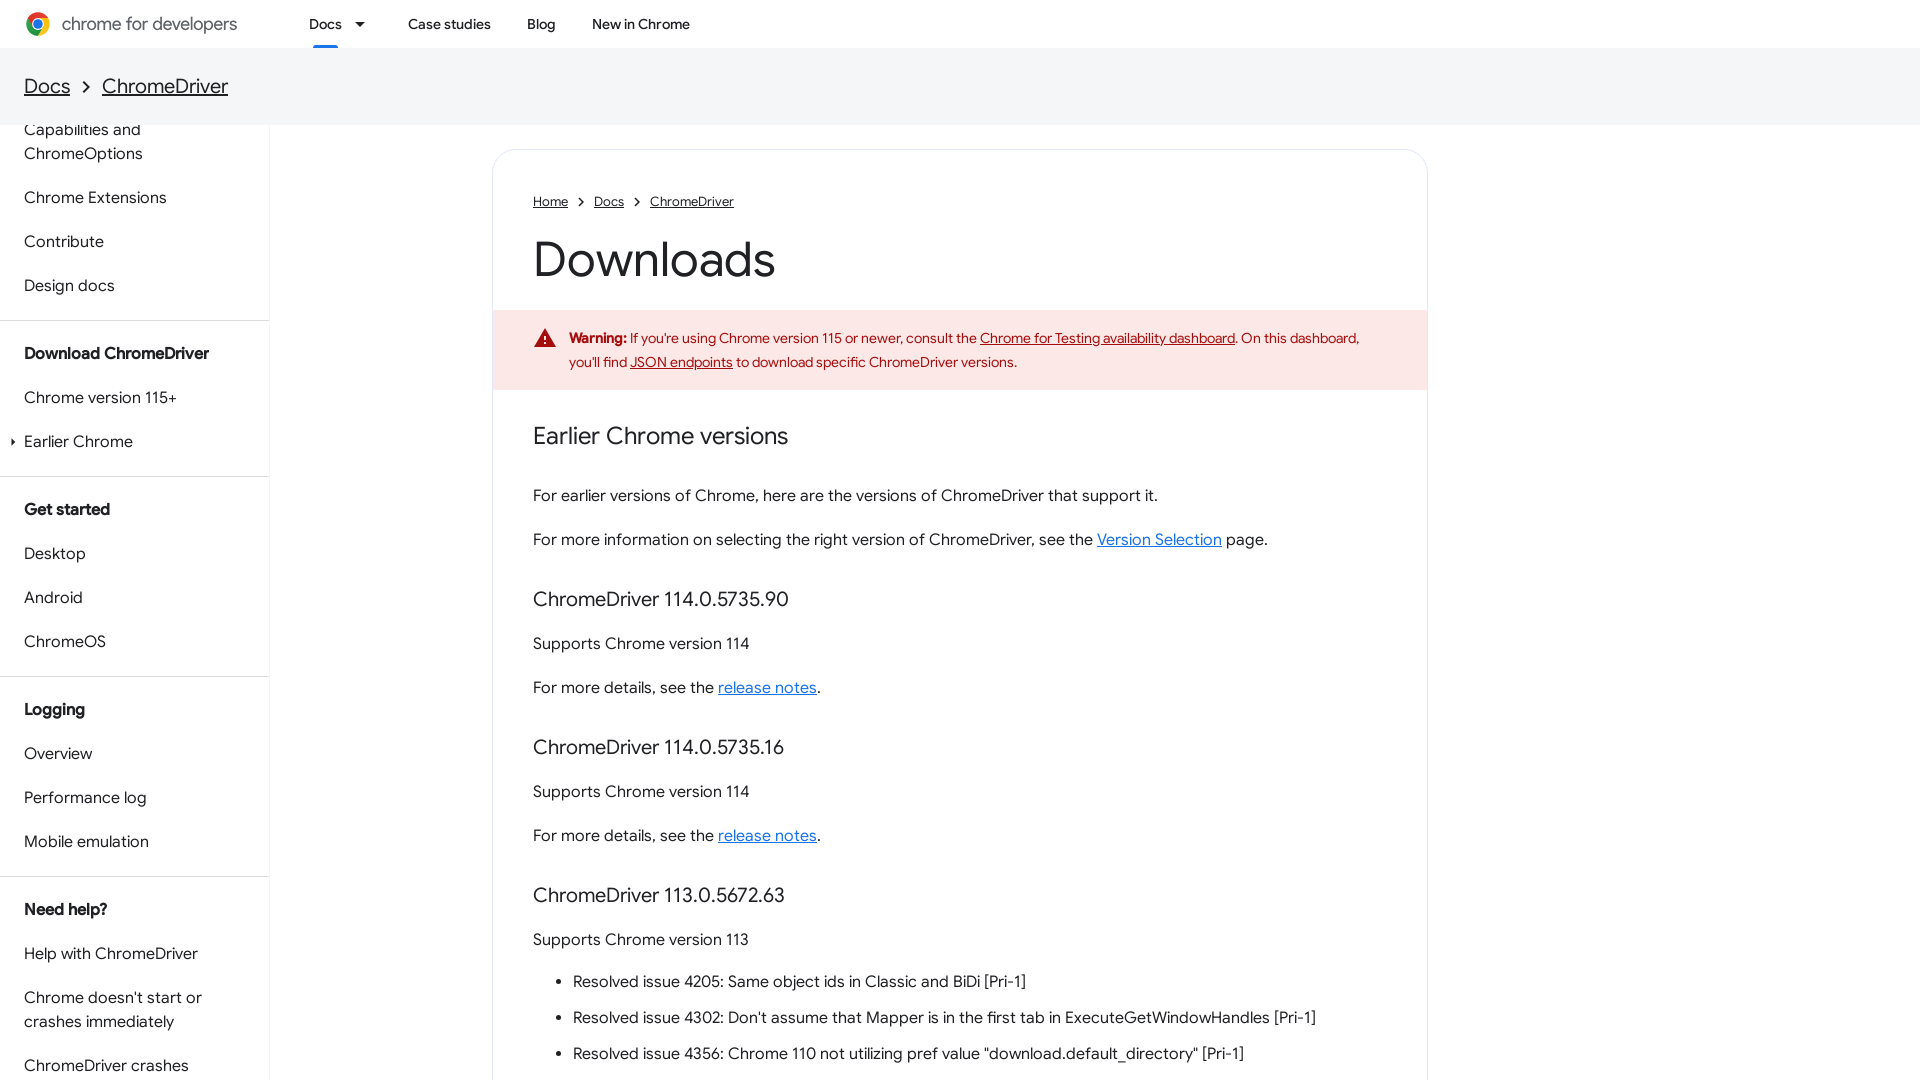

Refreshed the current page
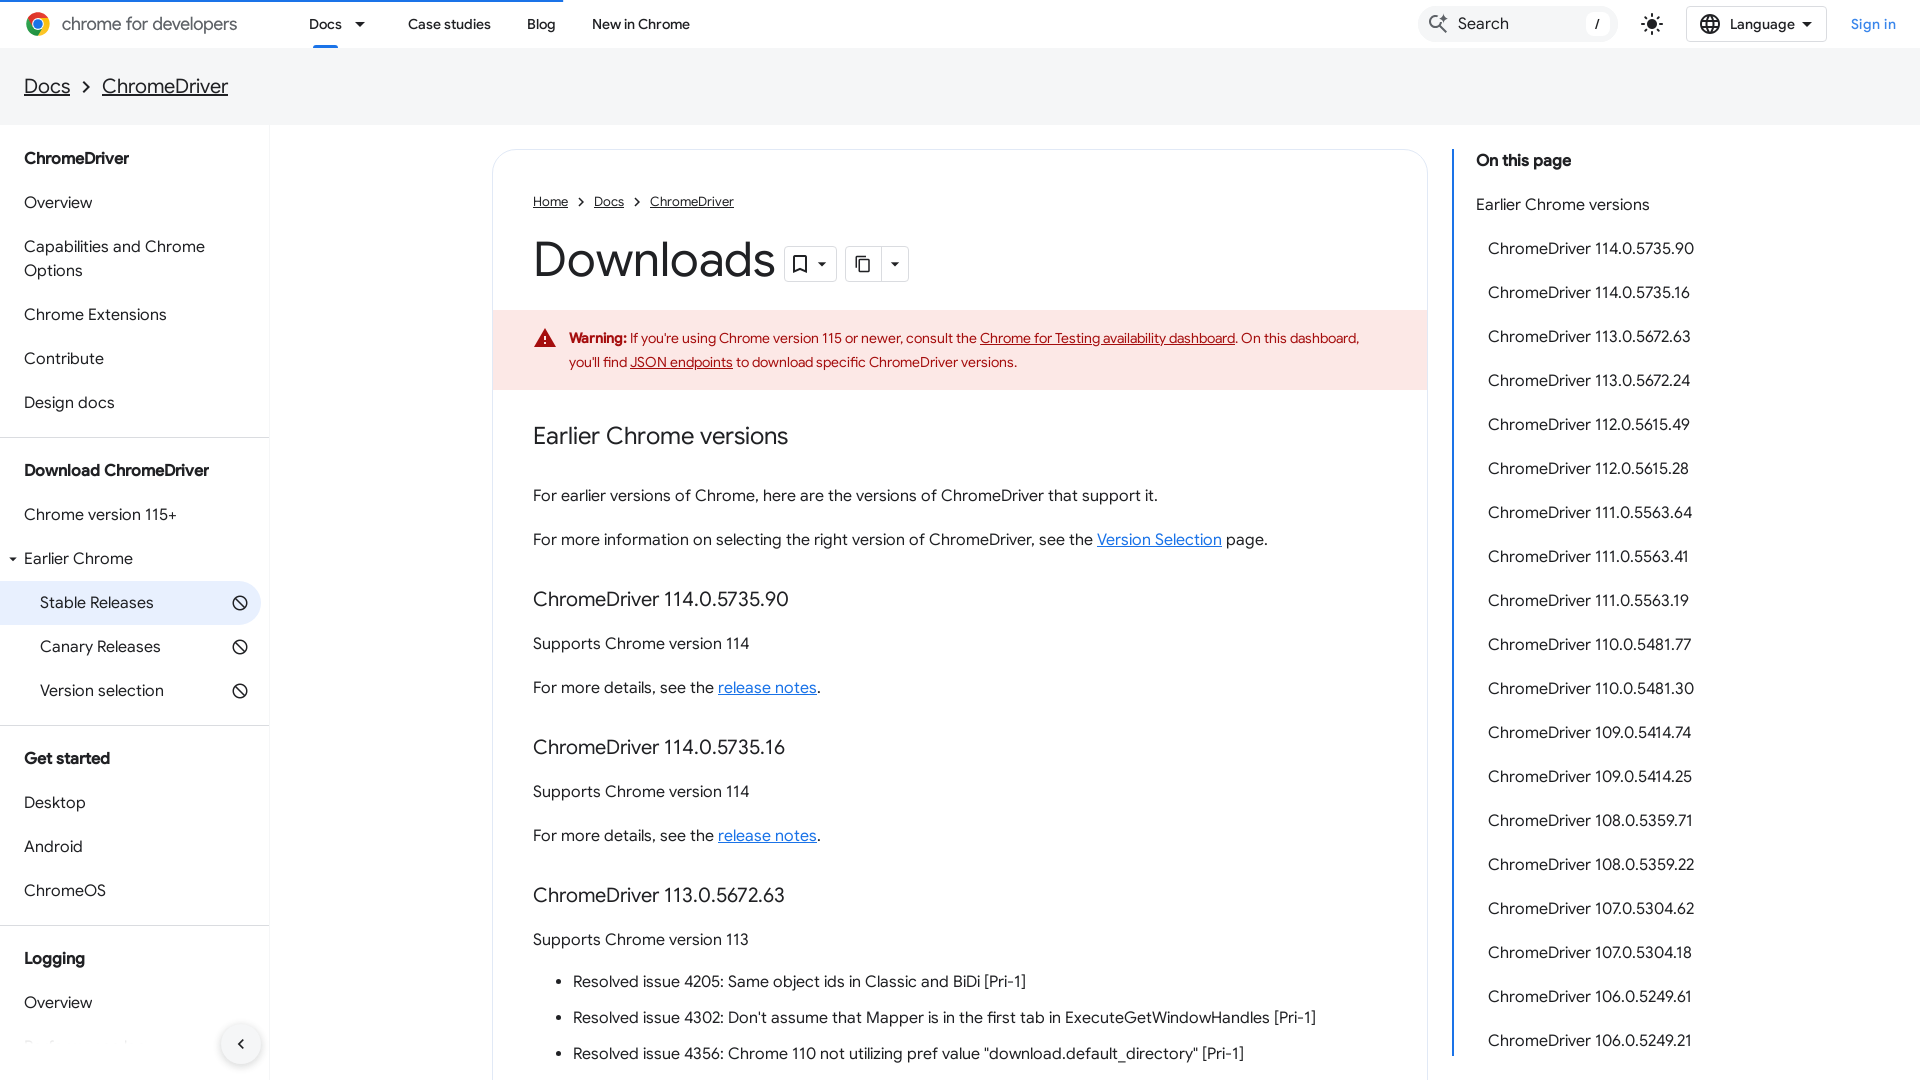

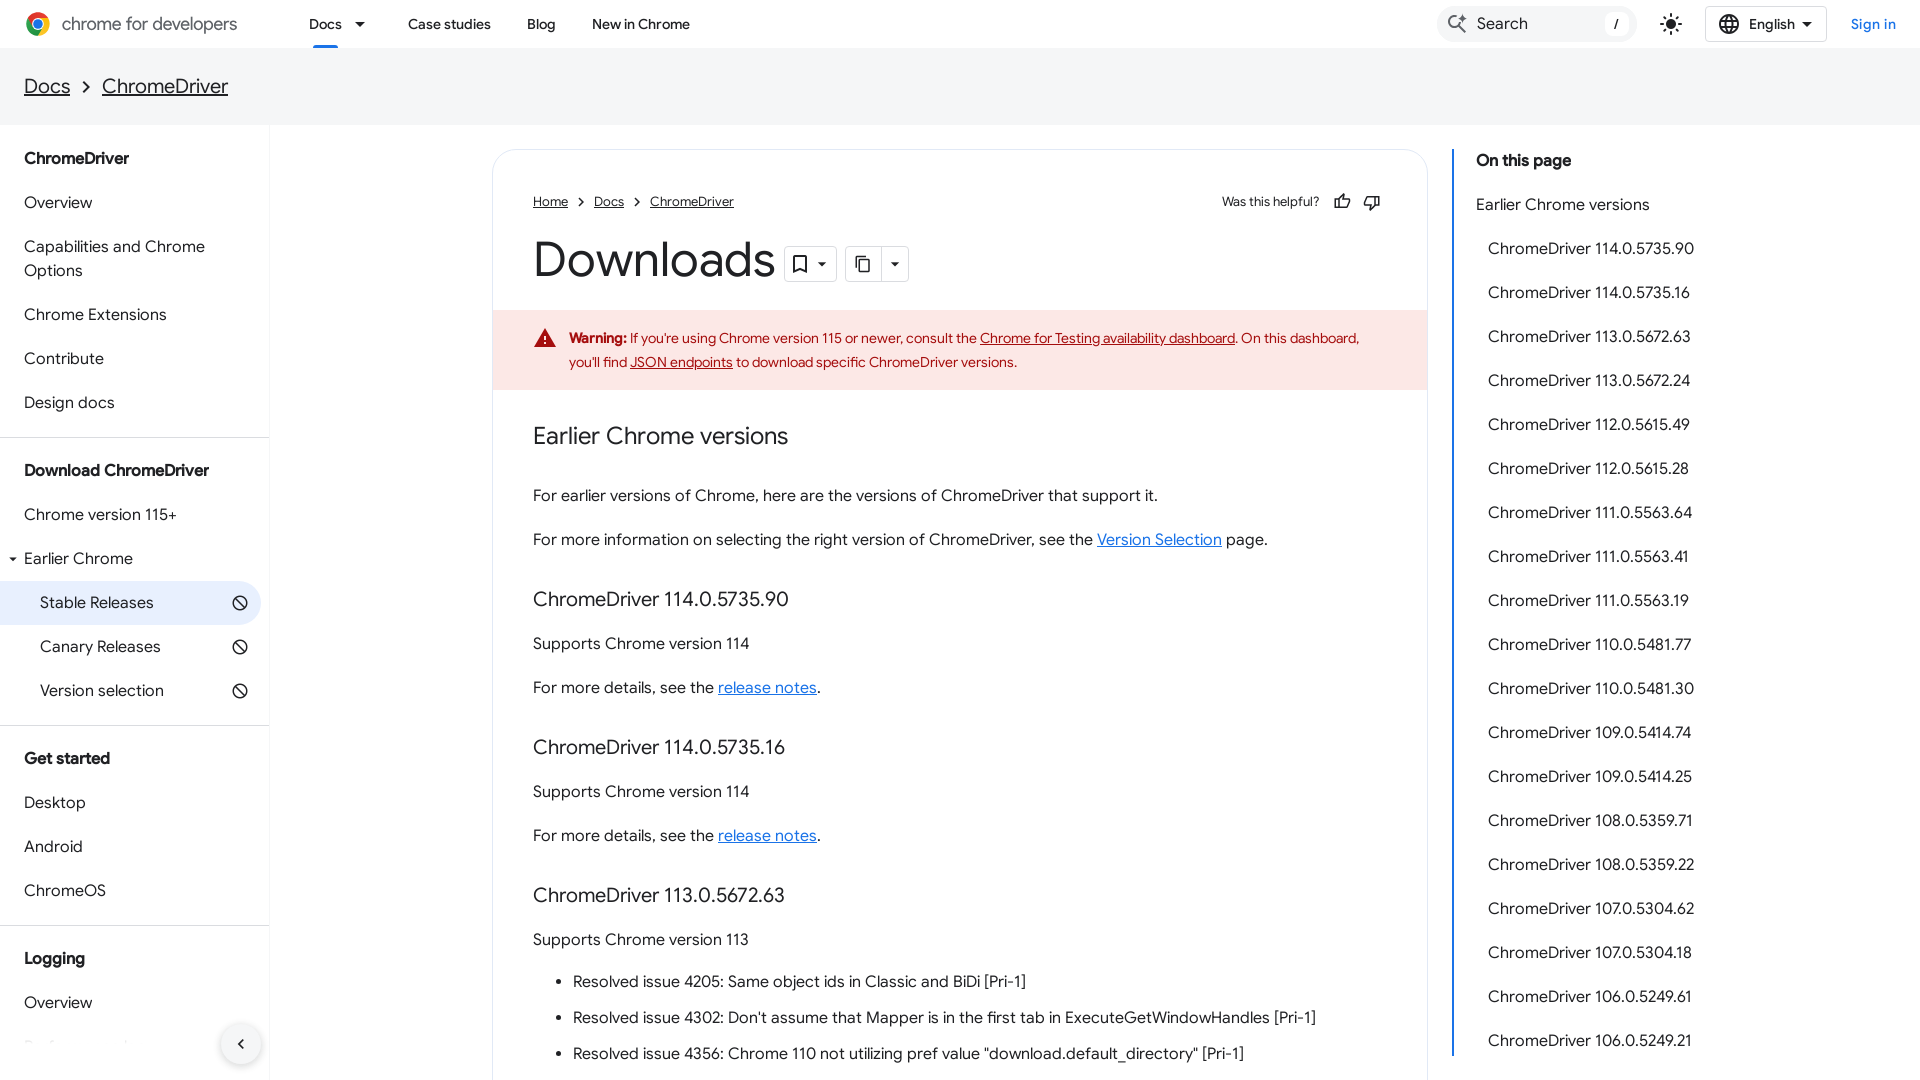